Tests page scrolling functionality by scrolling down by pixels and then scrolling to a specific table element

Starting URL: http://the-internet.herokuapp.com/large

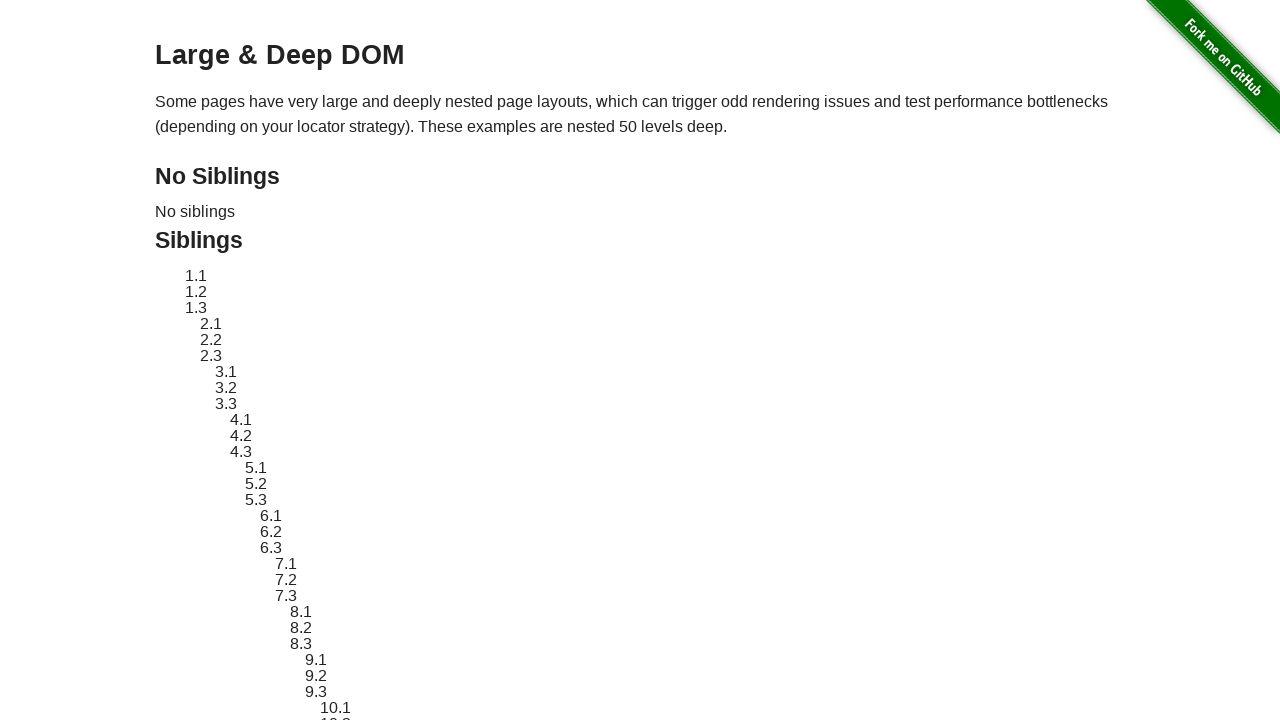

Scrolled down by 250 pixels
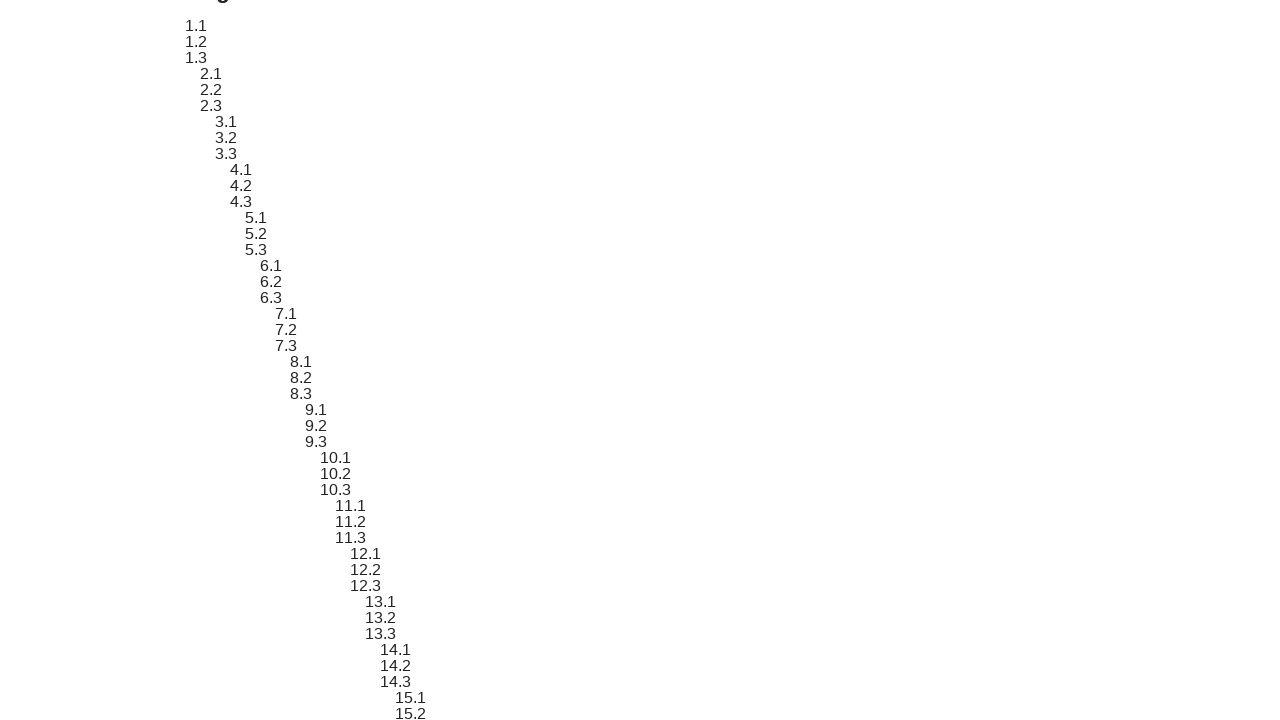

Waited 1 second for scroll animation to complete
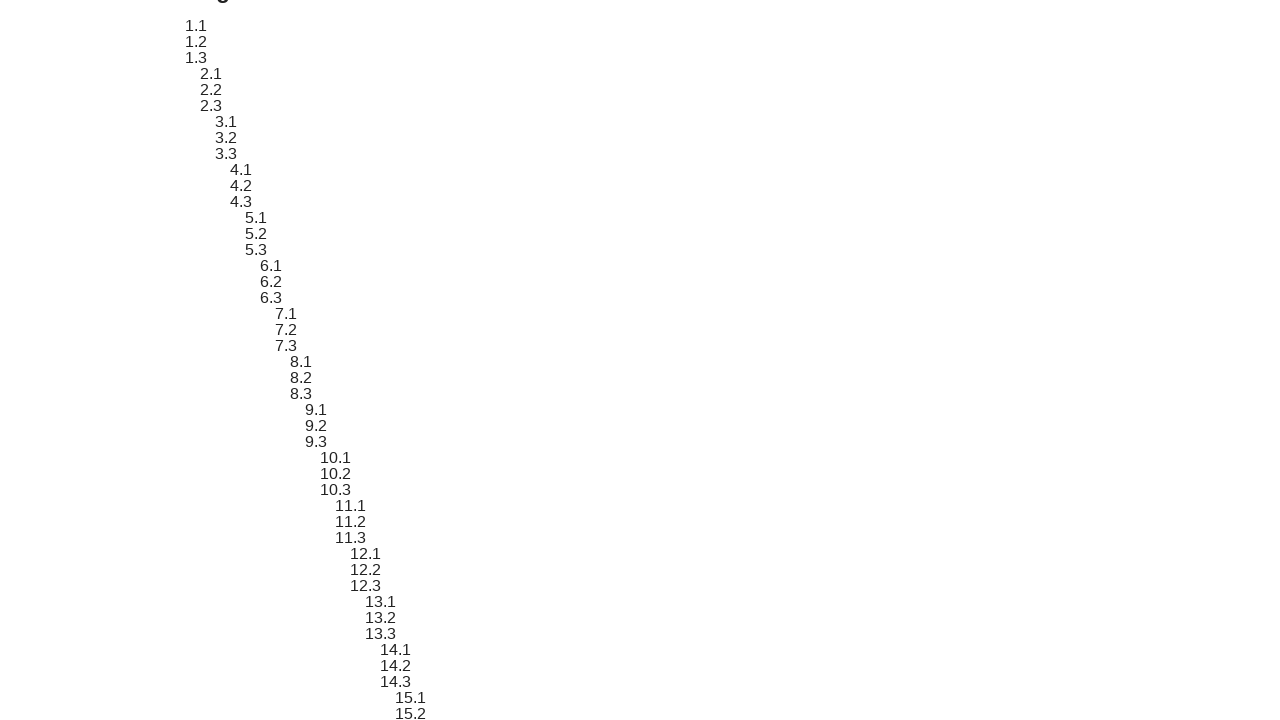

Scrolled to large-table element
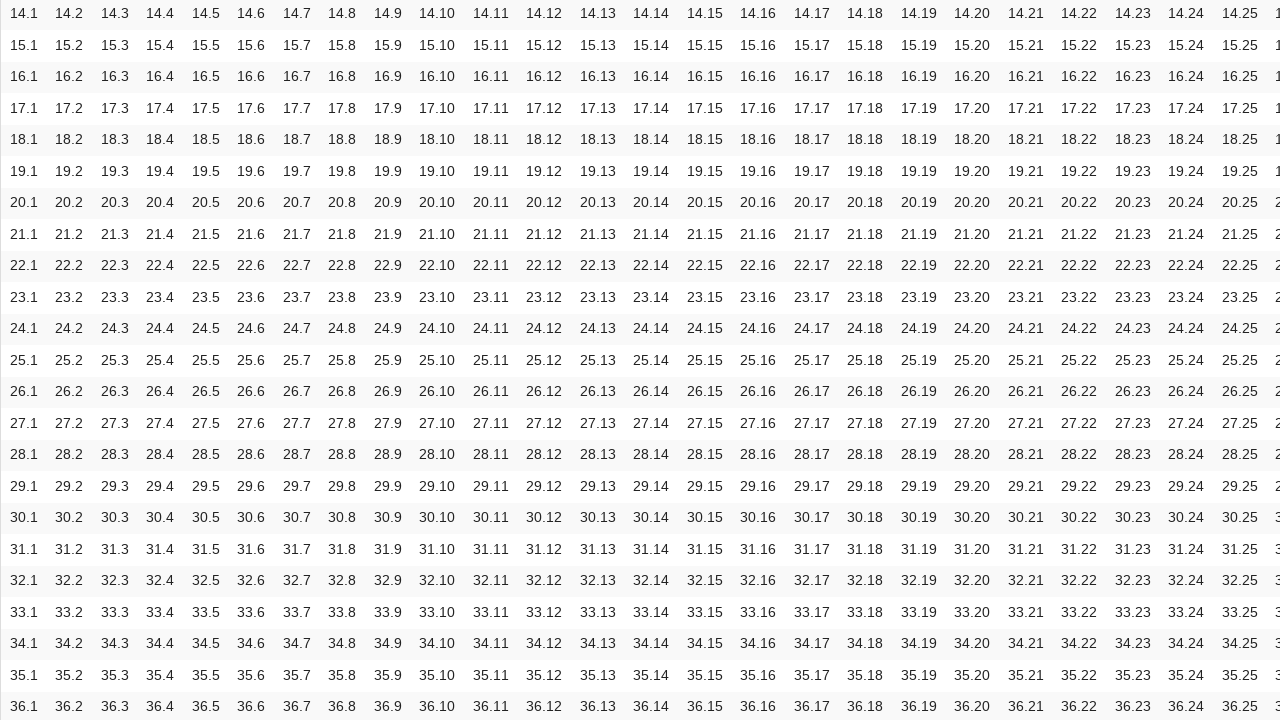

Waited 1 second to observe final scroll position
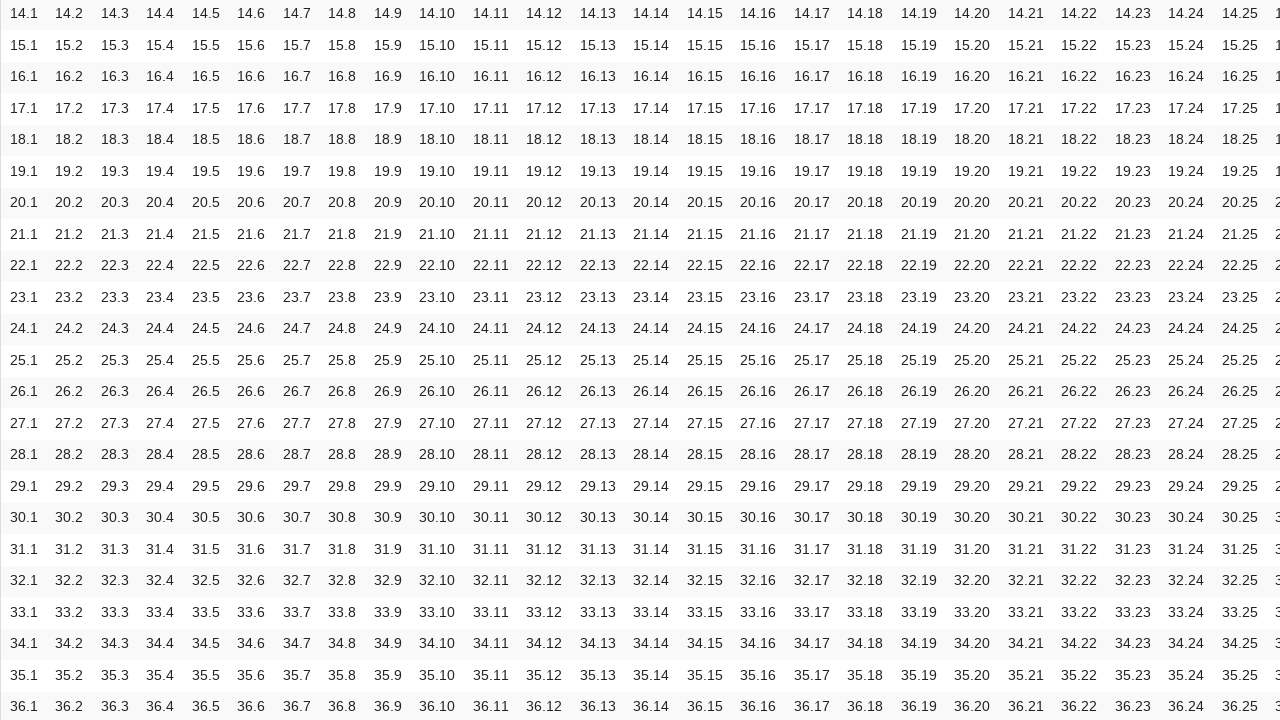

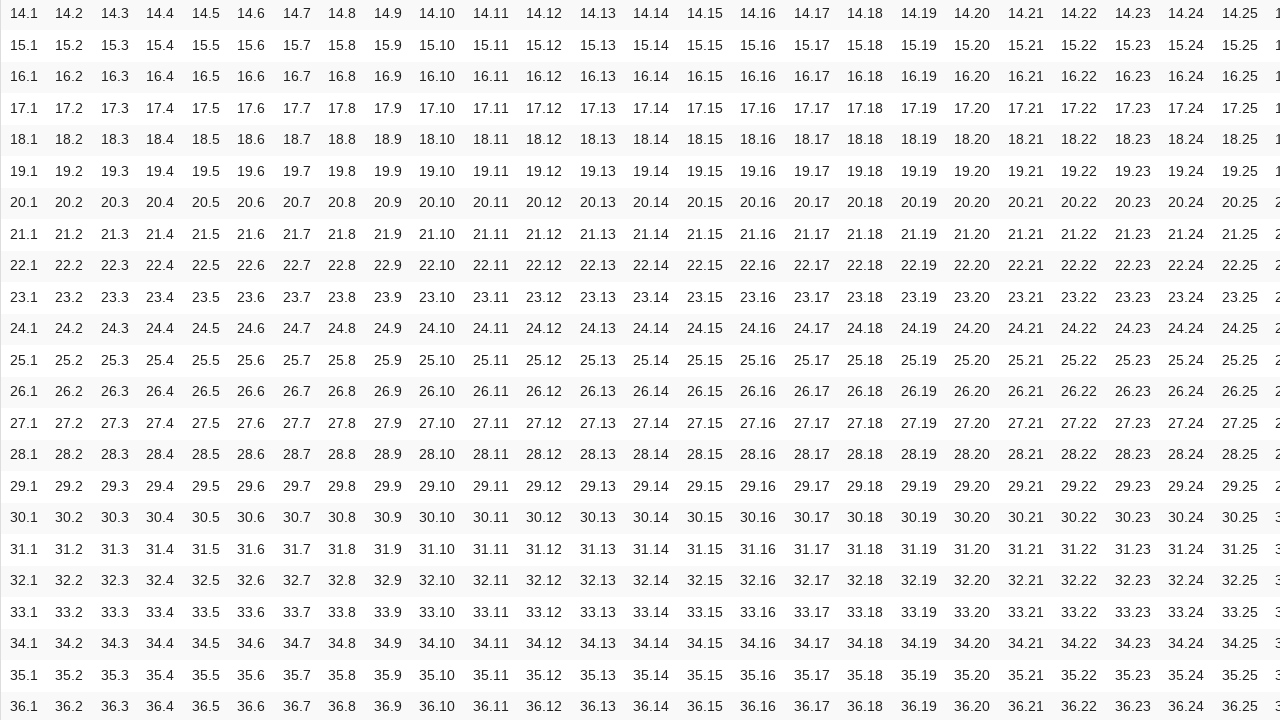